Searches for Cucumber, adds it to cart, proceeds to checkout and places the order

Starting URL: https://rahulshettyacademy.com/seleniumPractise/#/

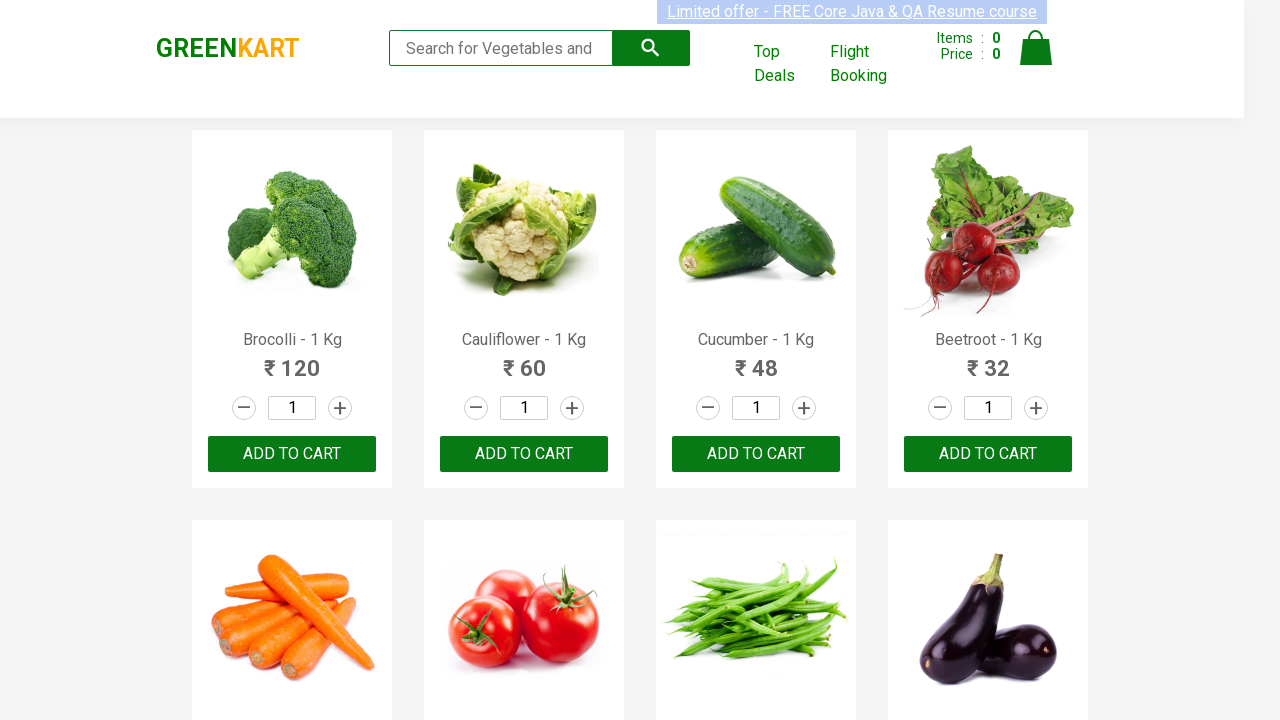

Filled search field with 'Cu' to find Cucumber on .search-keyword
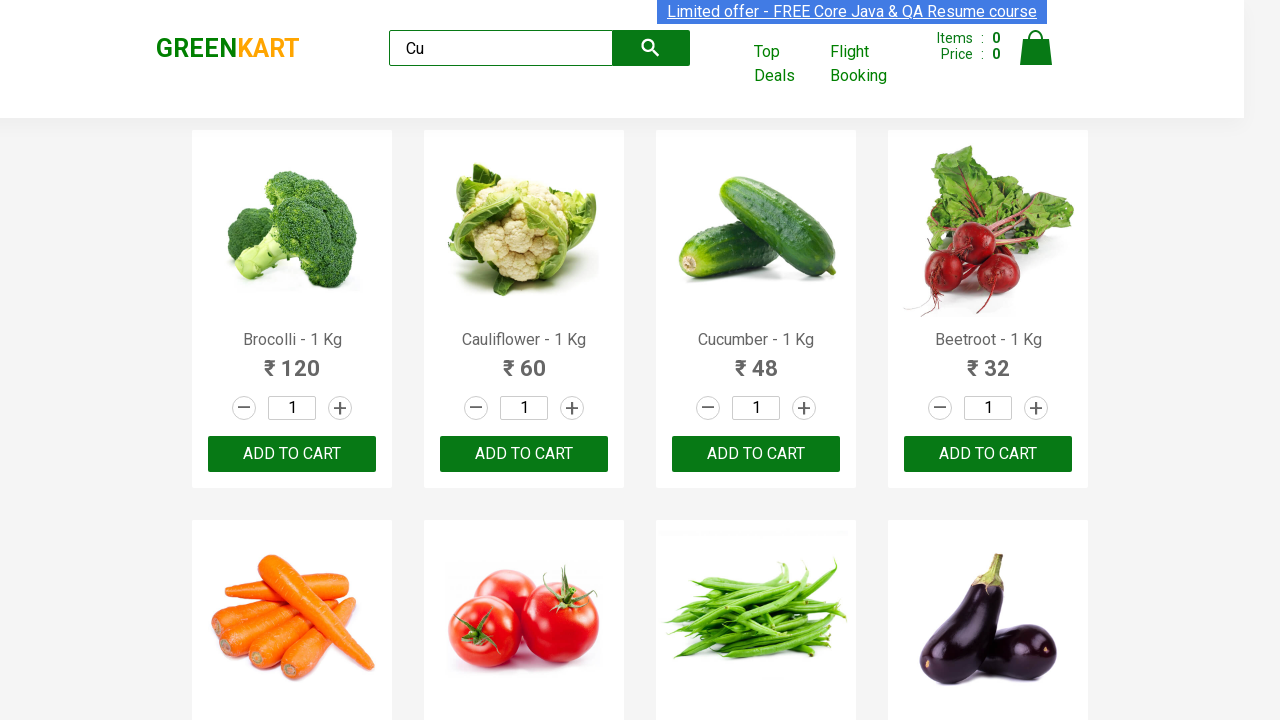

Products loaded and are visible
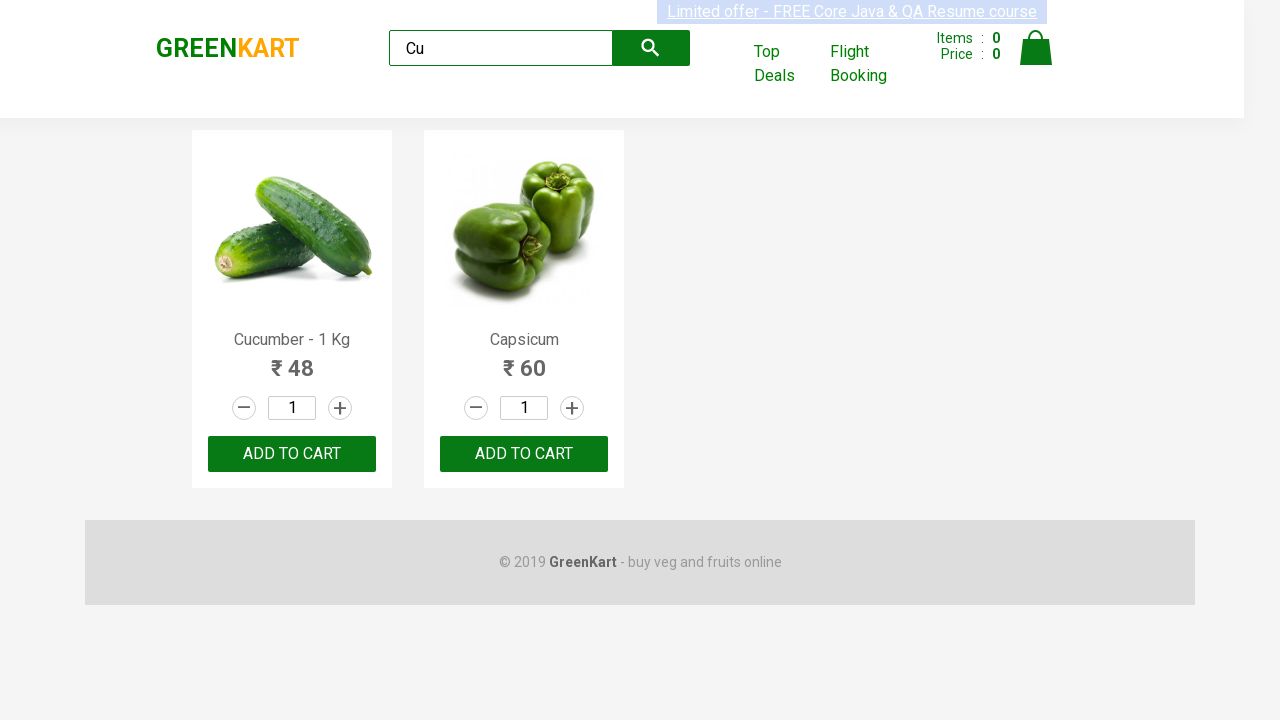

Retrieved list of visible products
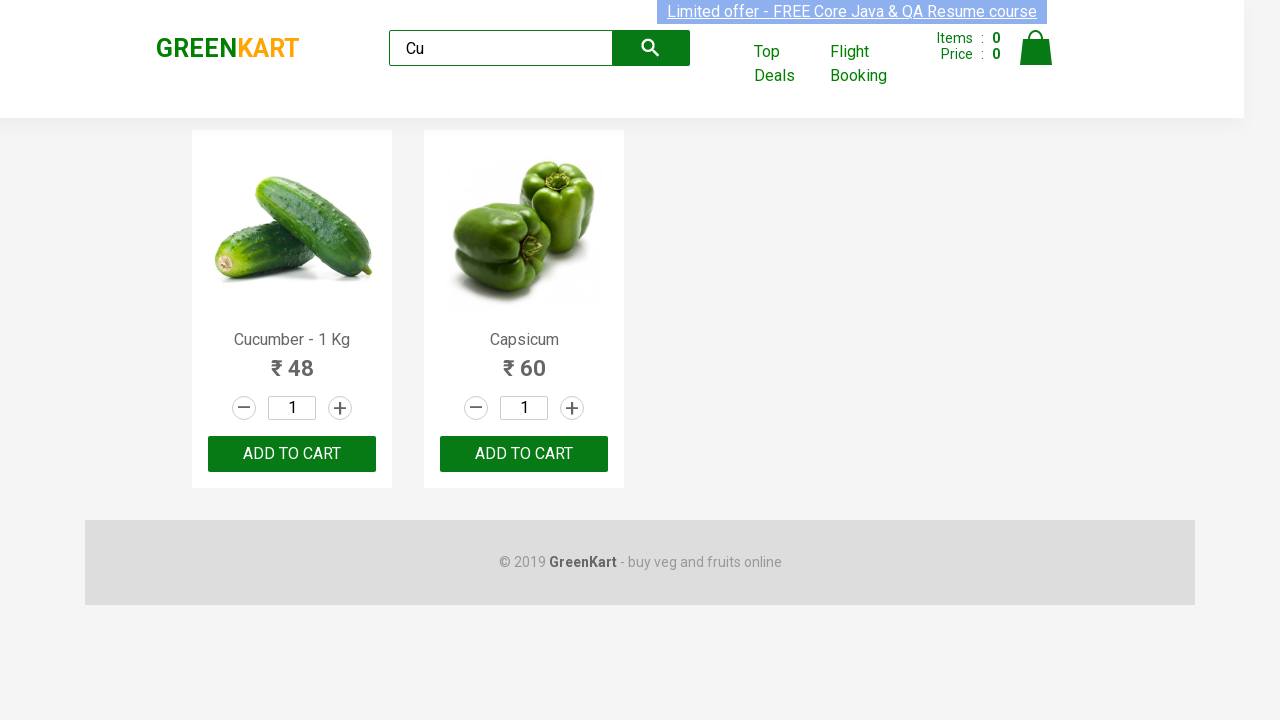

Found product: Cucumber - 1 Kg
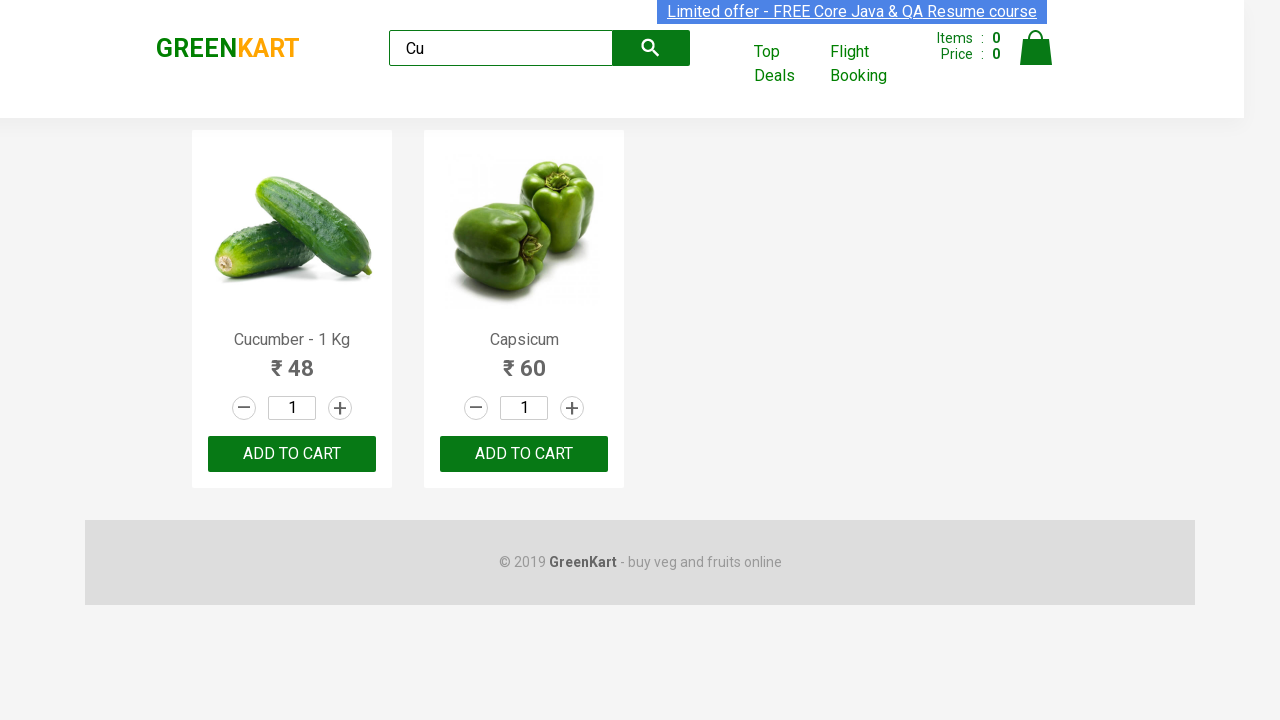

Clicked 'Add to Cart' button for Cucumber at (292, 454) on .products .product:visible >> nth=0 >> button
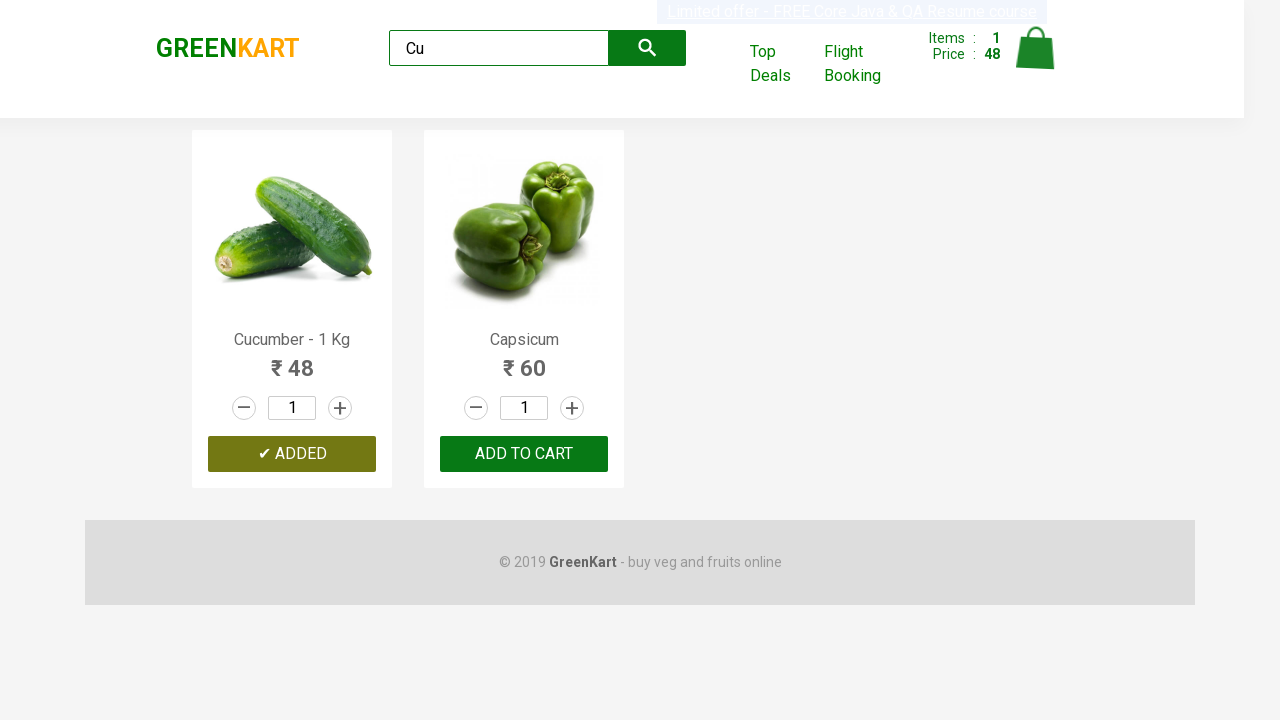

Clicked on cart icon to view cart at (1036, 48) on .cart-icon > img
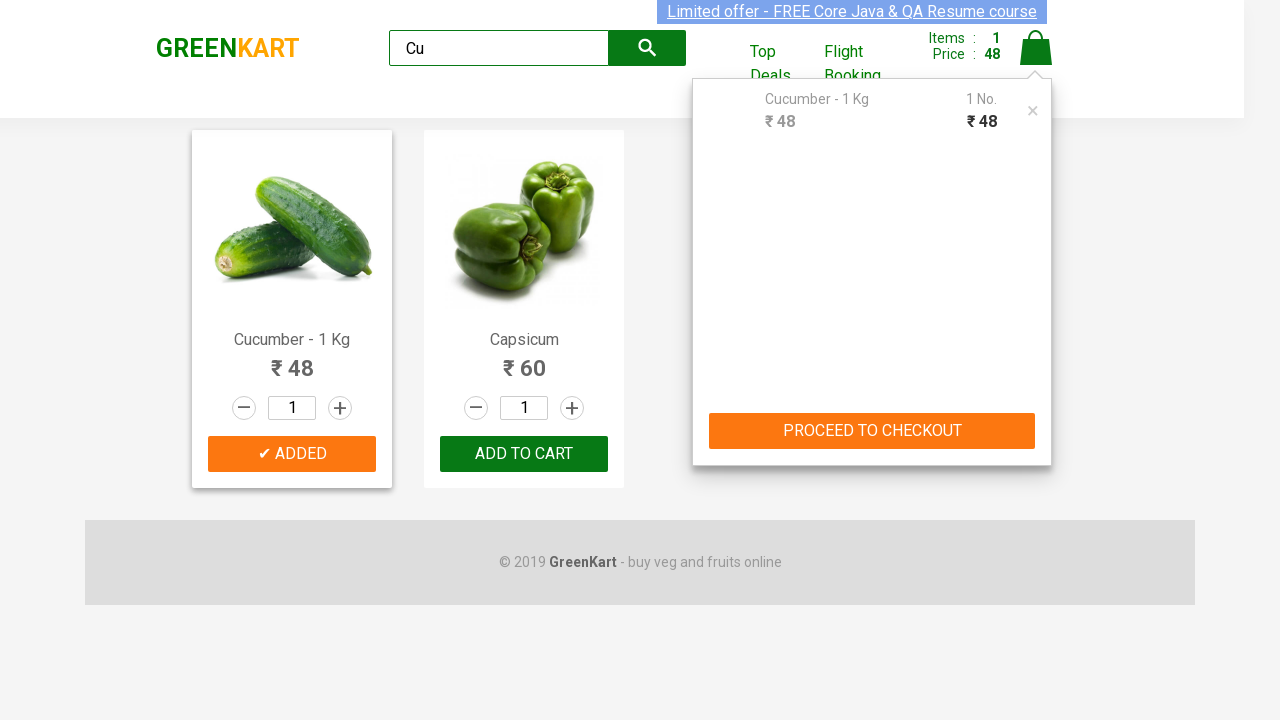

Clicked 'PROCEED TO CHECKOUT' button at (872, 431) on internal:text="PROCEED TO CHECKOUT"i
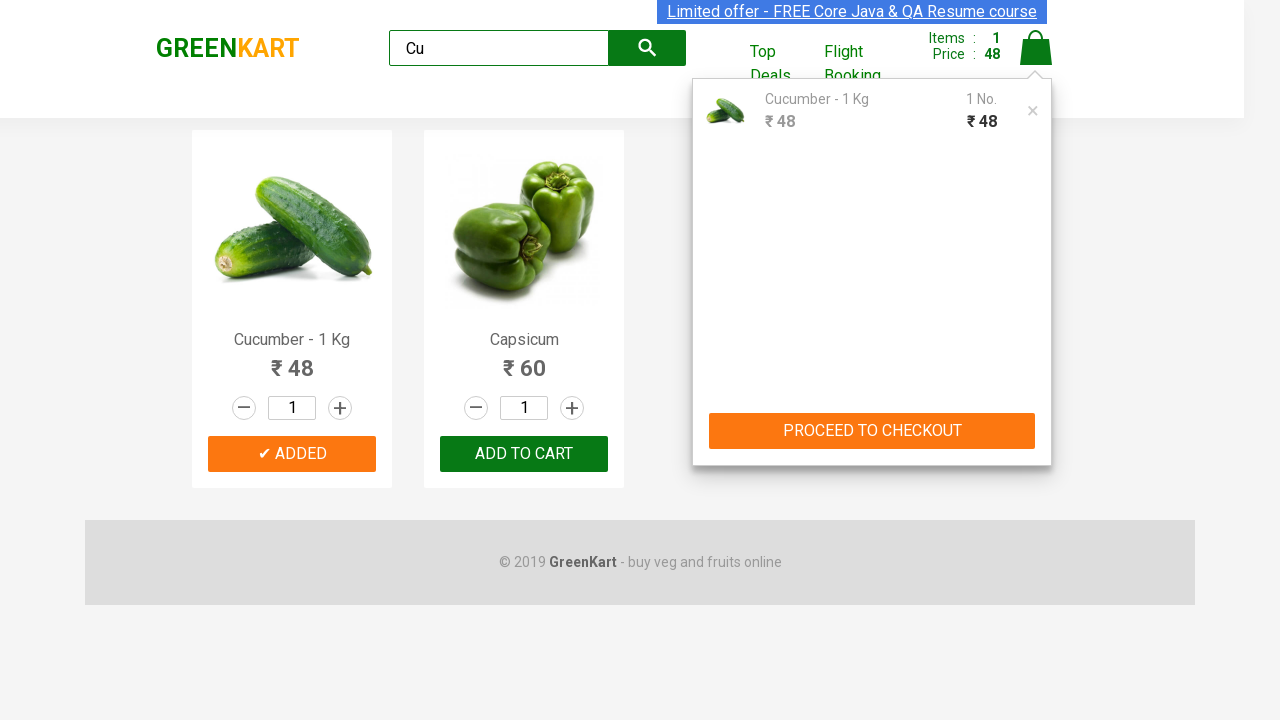

Clicked 'Place Order' button at (1036, 420) on internal:text="Place Order"i
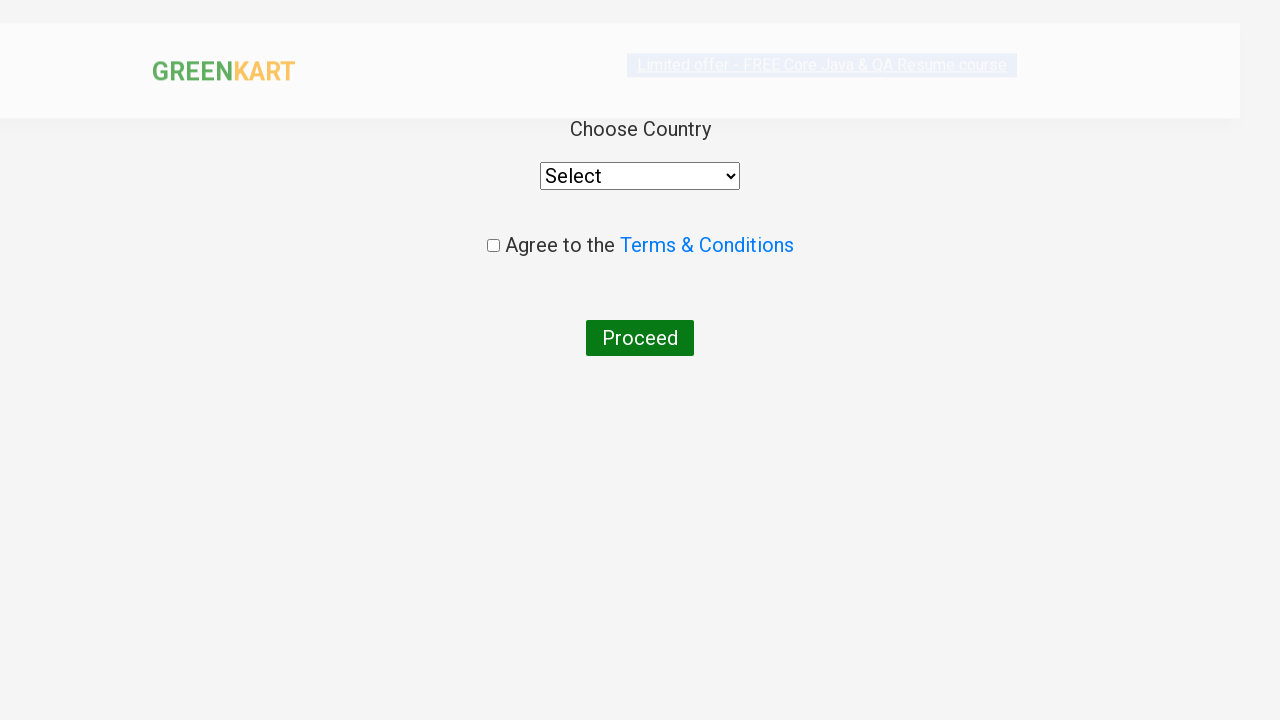

Proceed button appeared on order confirmation page
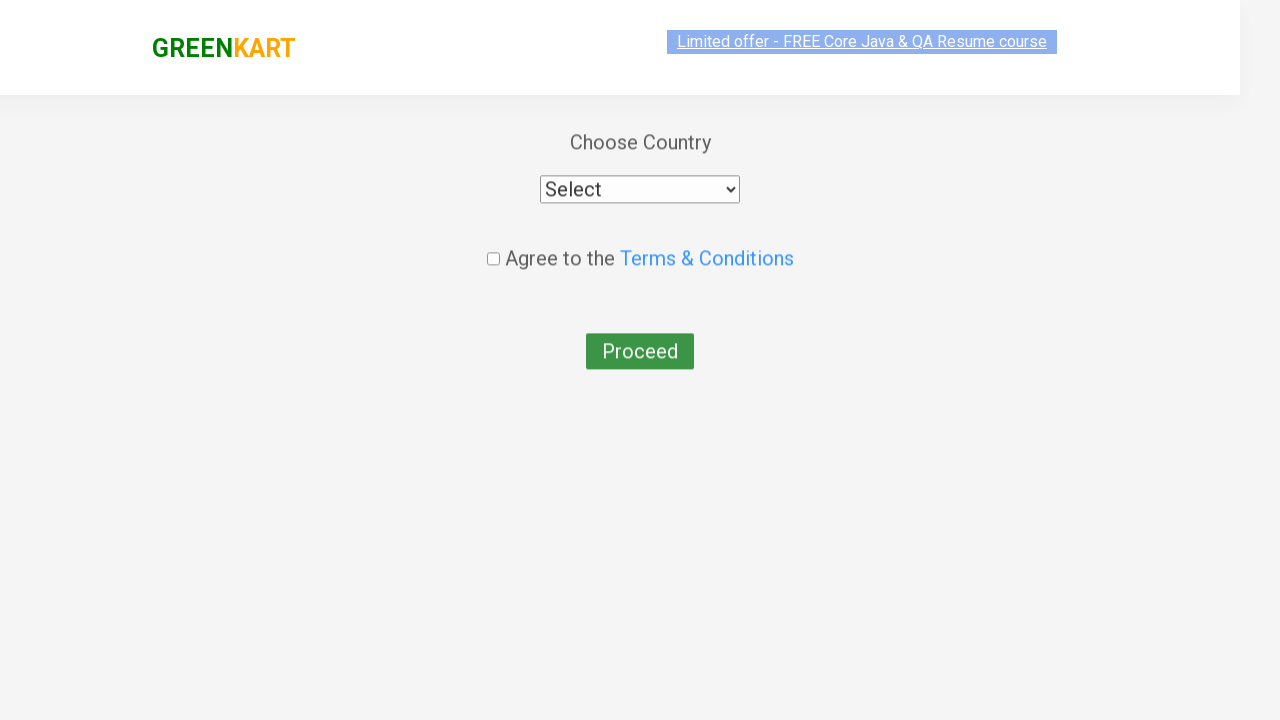

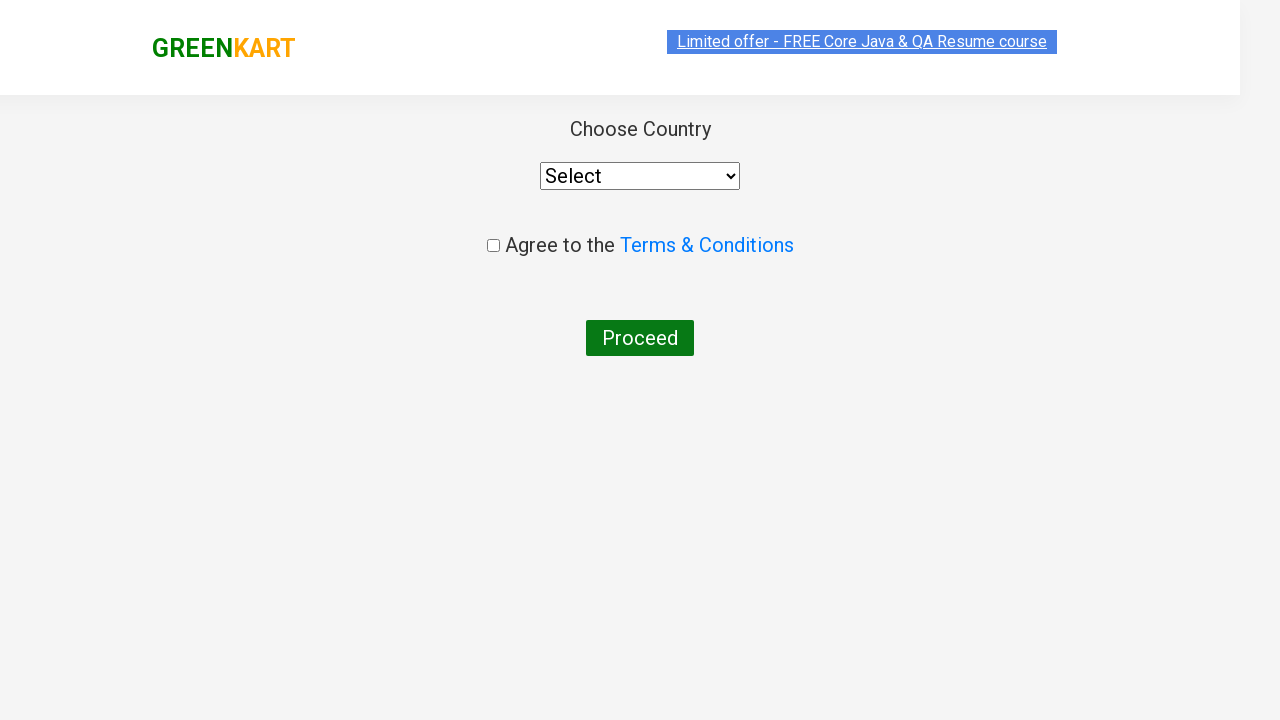